Navigates to shaadi.com, maximizes the window, waits briefly, and moves the mouse pointer to specific screen coordinates (400, 400)

Starting URL: https://www.shaadi.com/

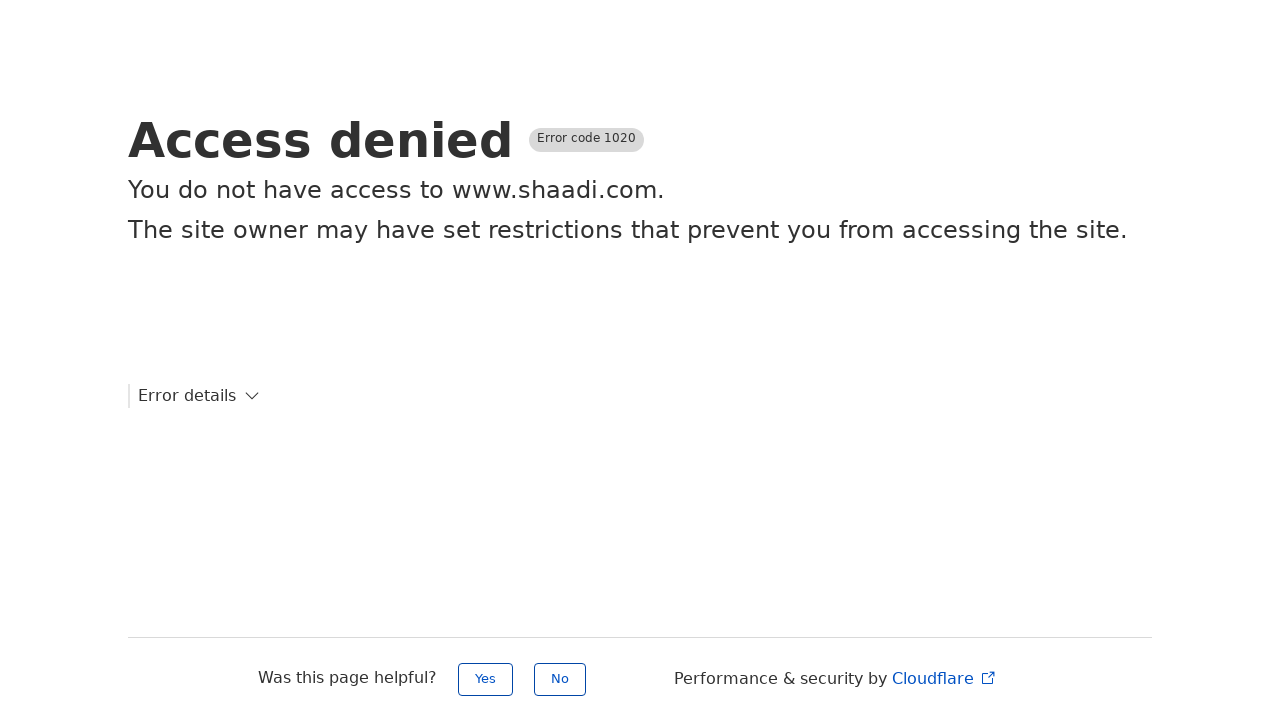

Navigated to https://www.shaadi.com/
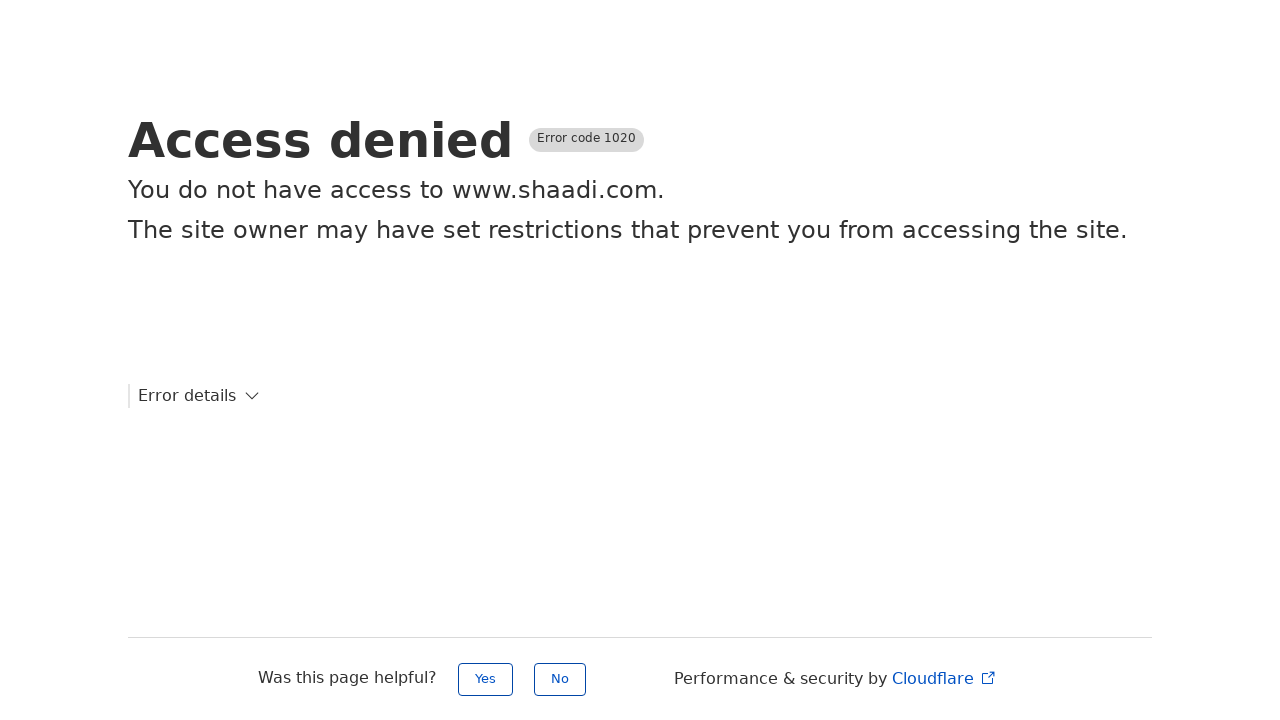

Maximized the browser window
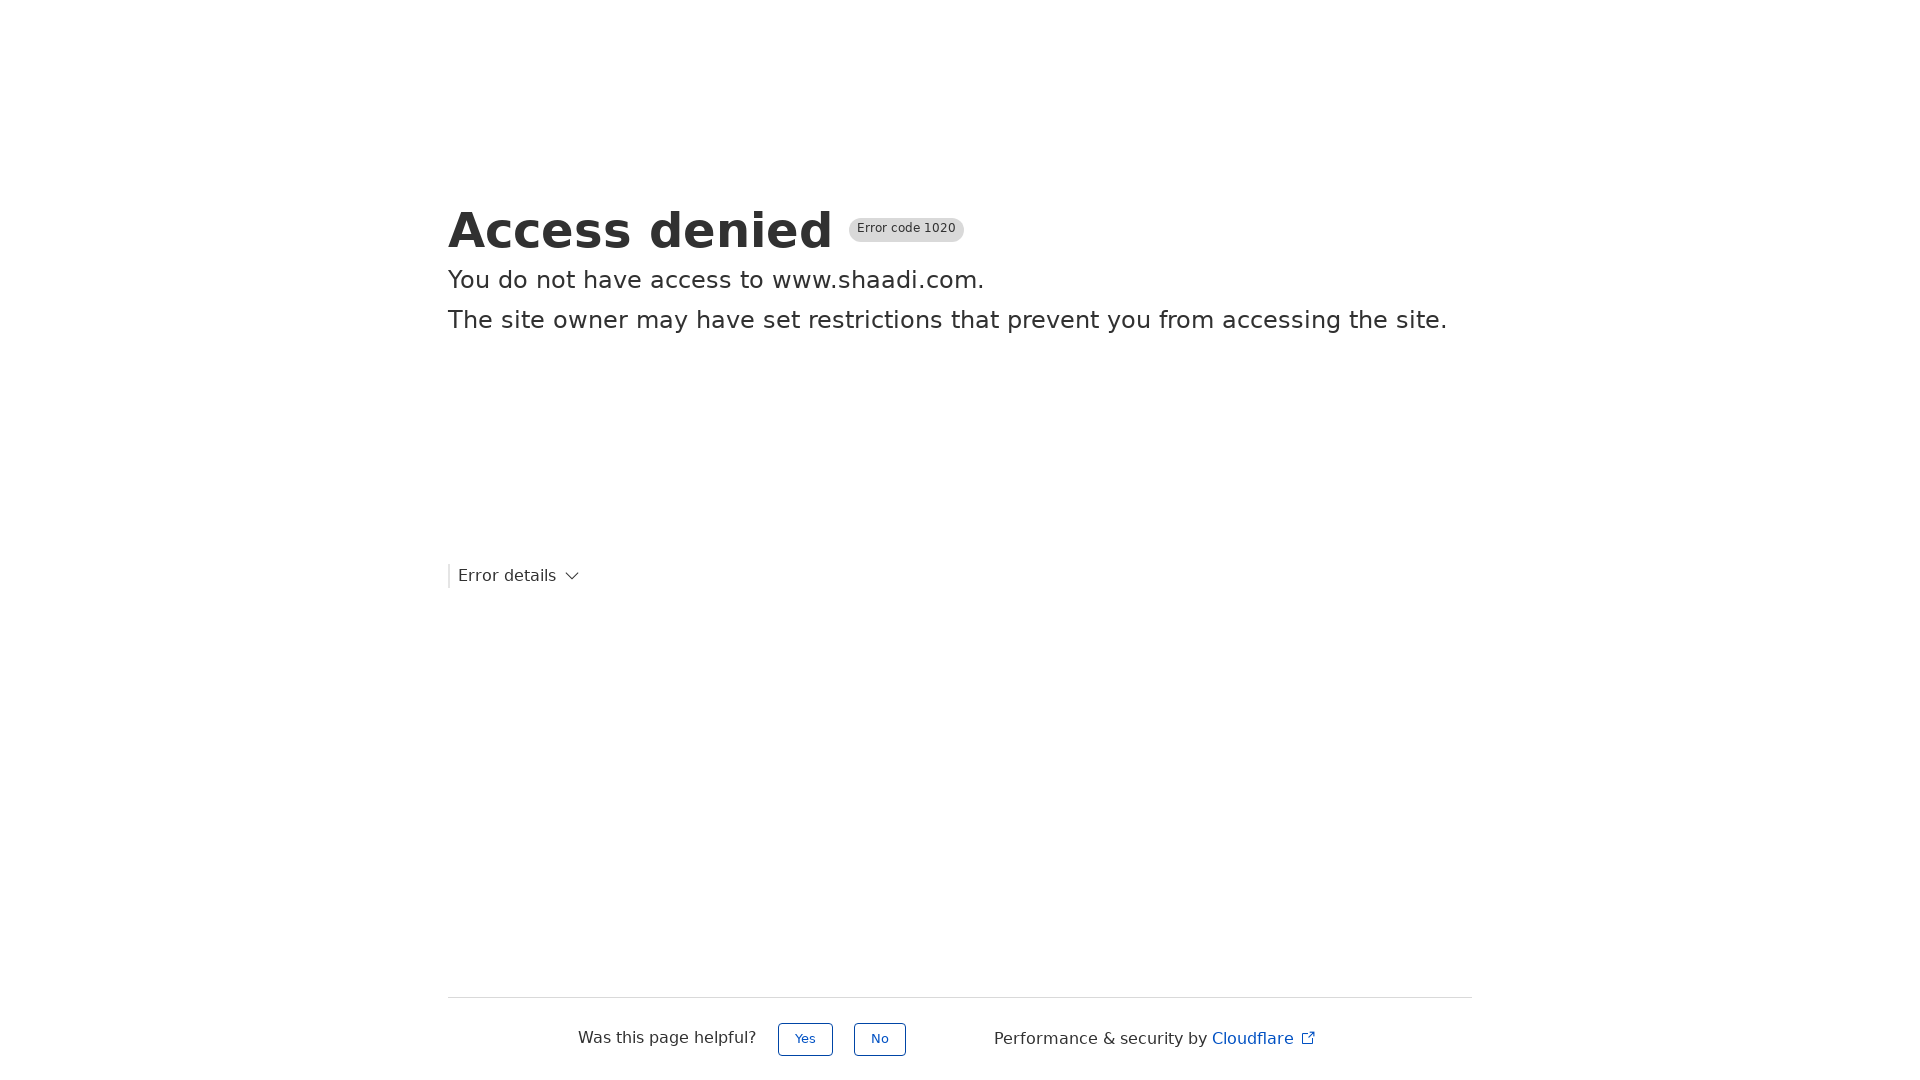

Page loaded and DOM content ready
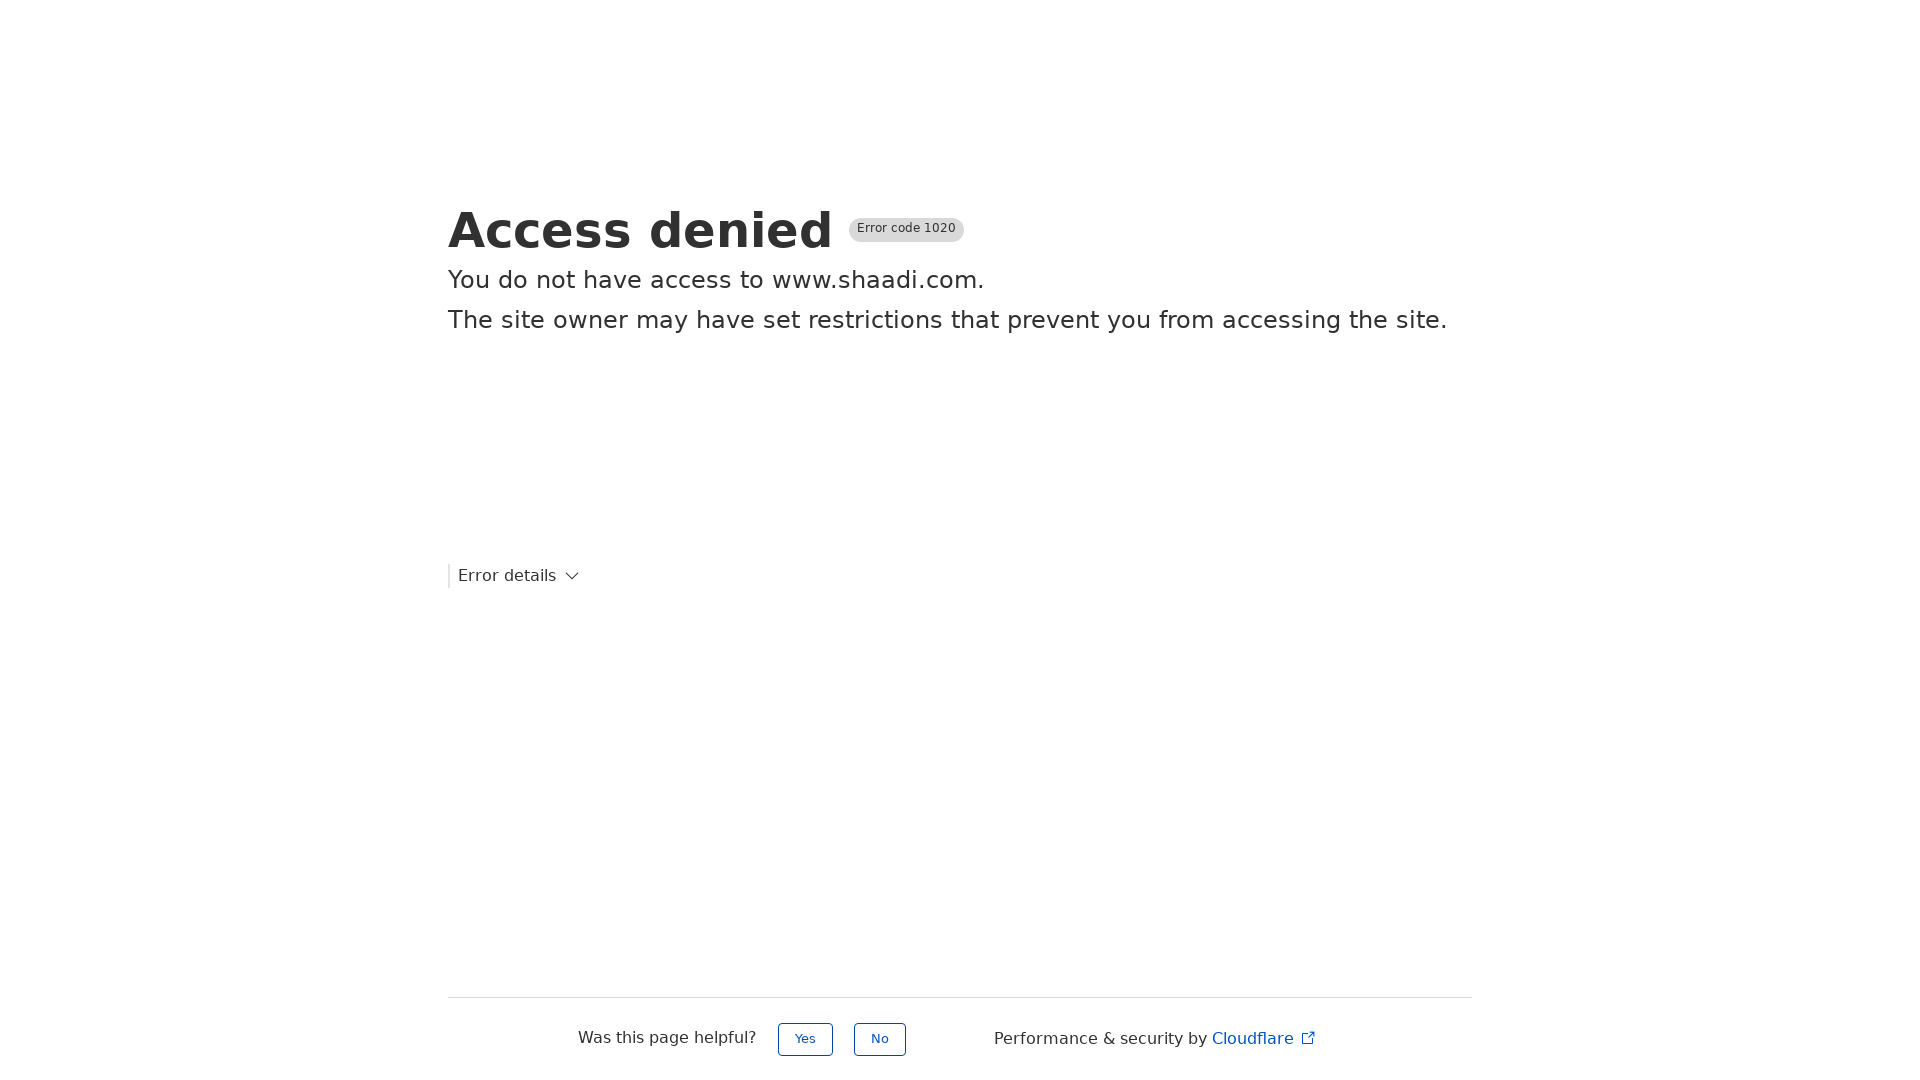

Waited 2 seconds for page to fully settle
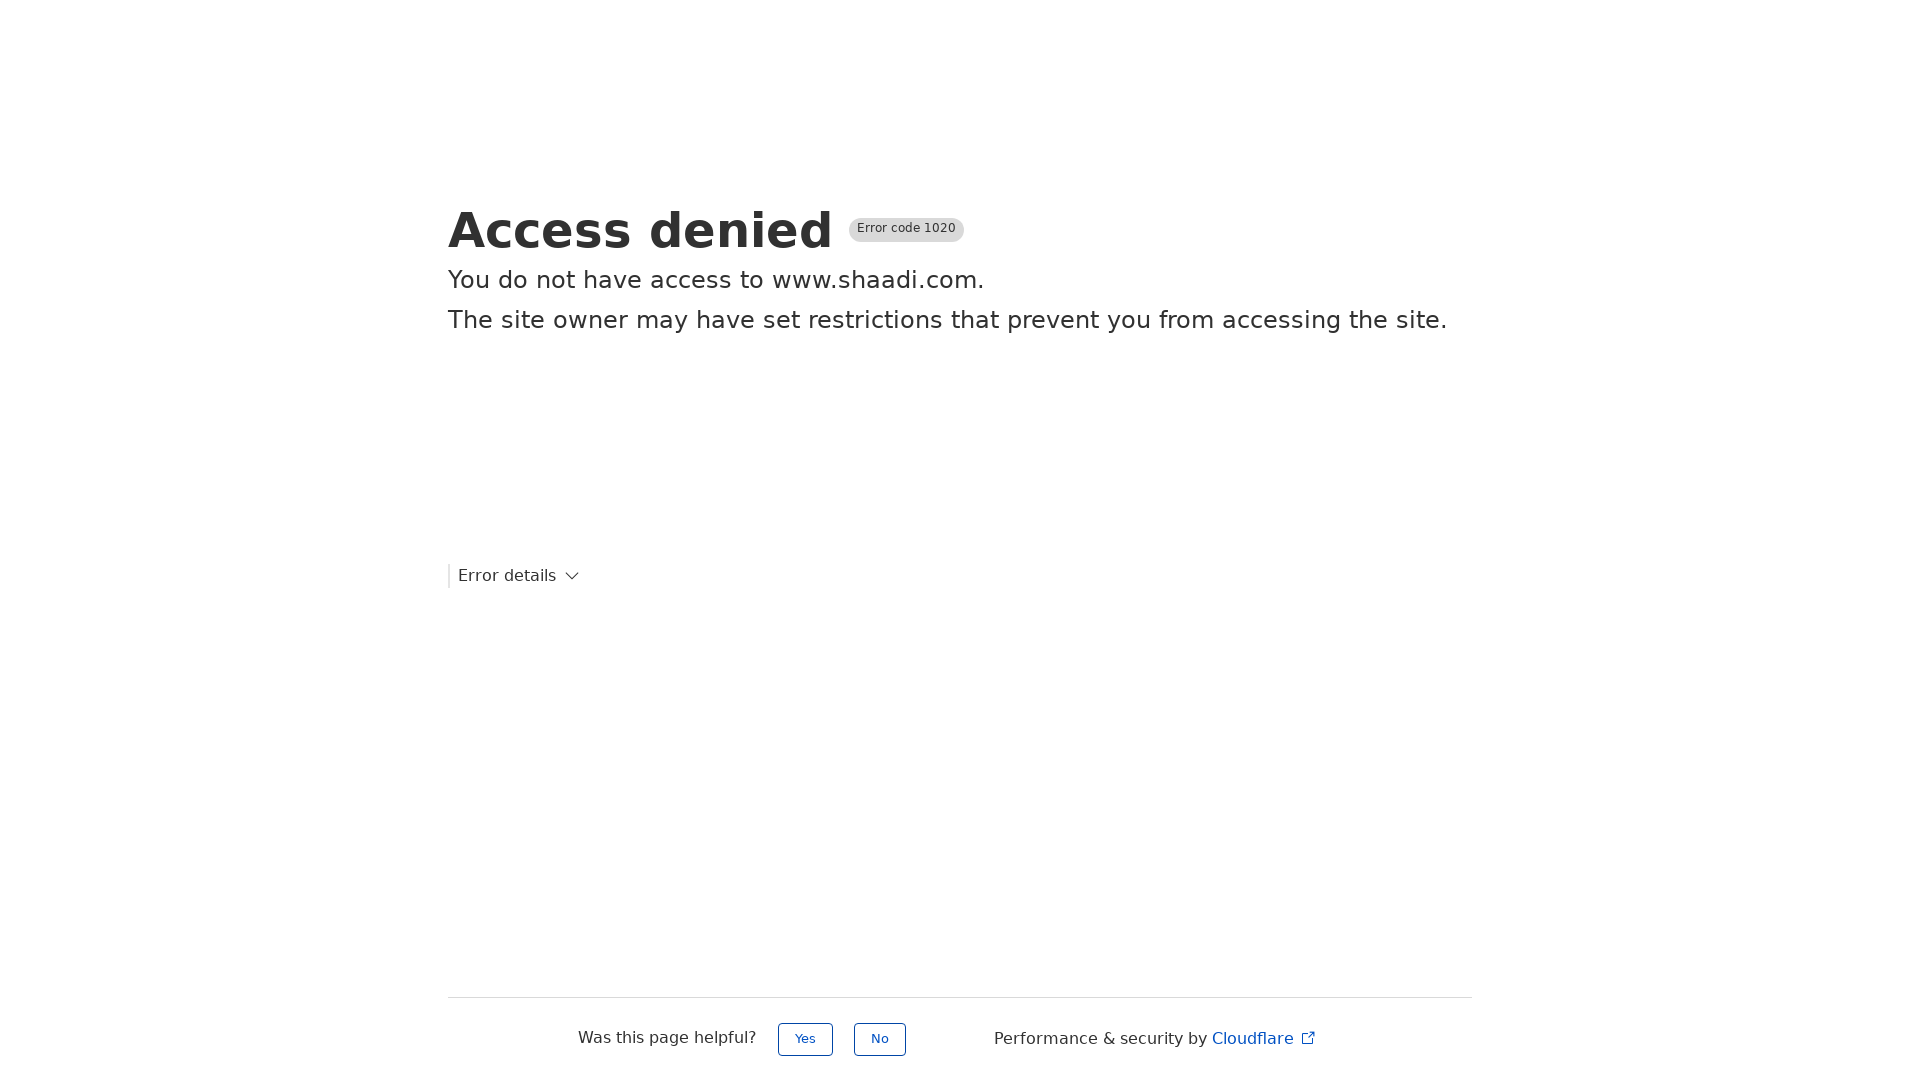

Moved mouse pointer to coordinates (400, 400) at (400, 400)
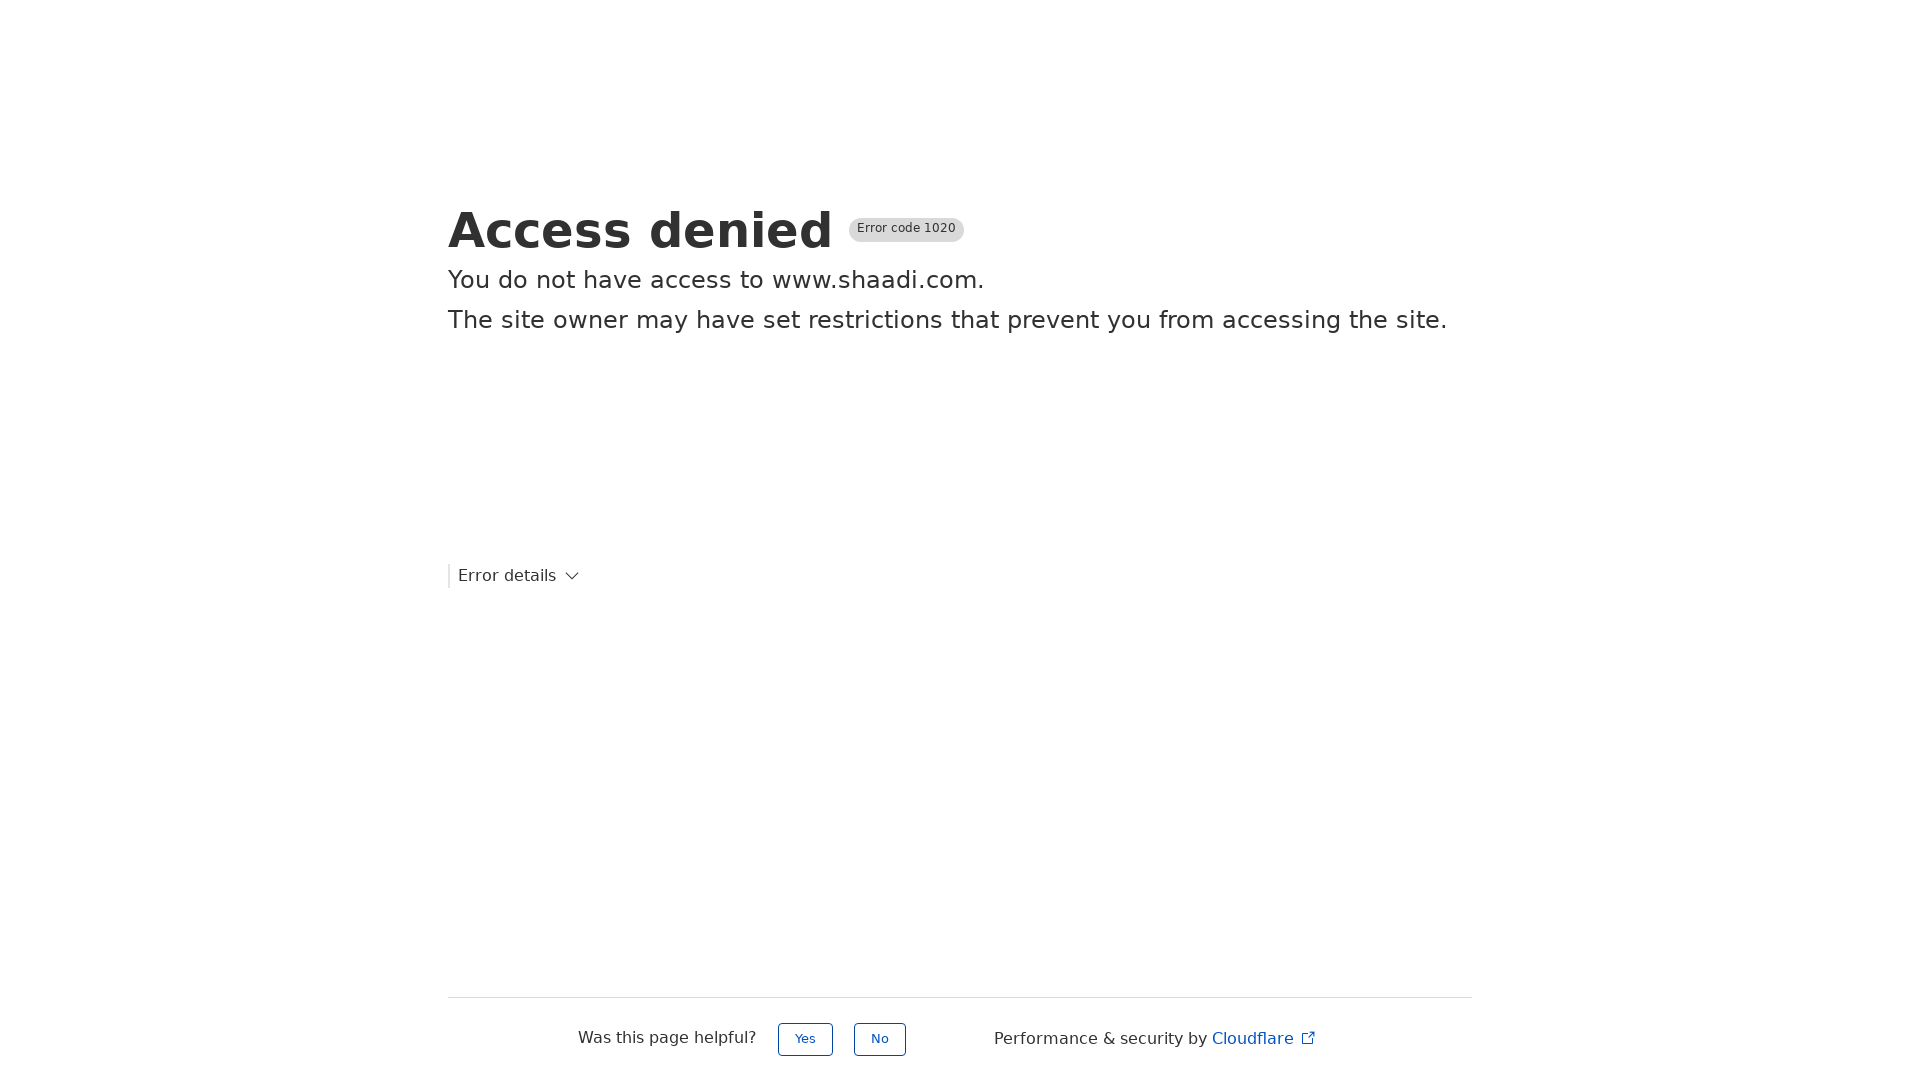

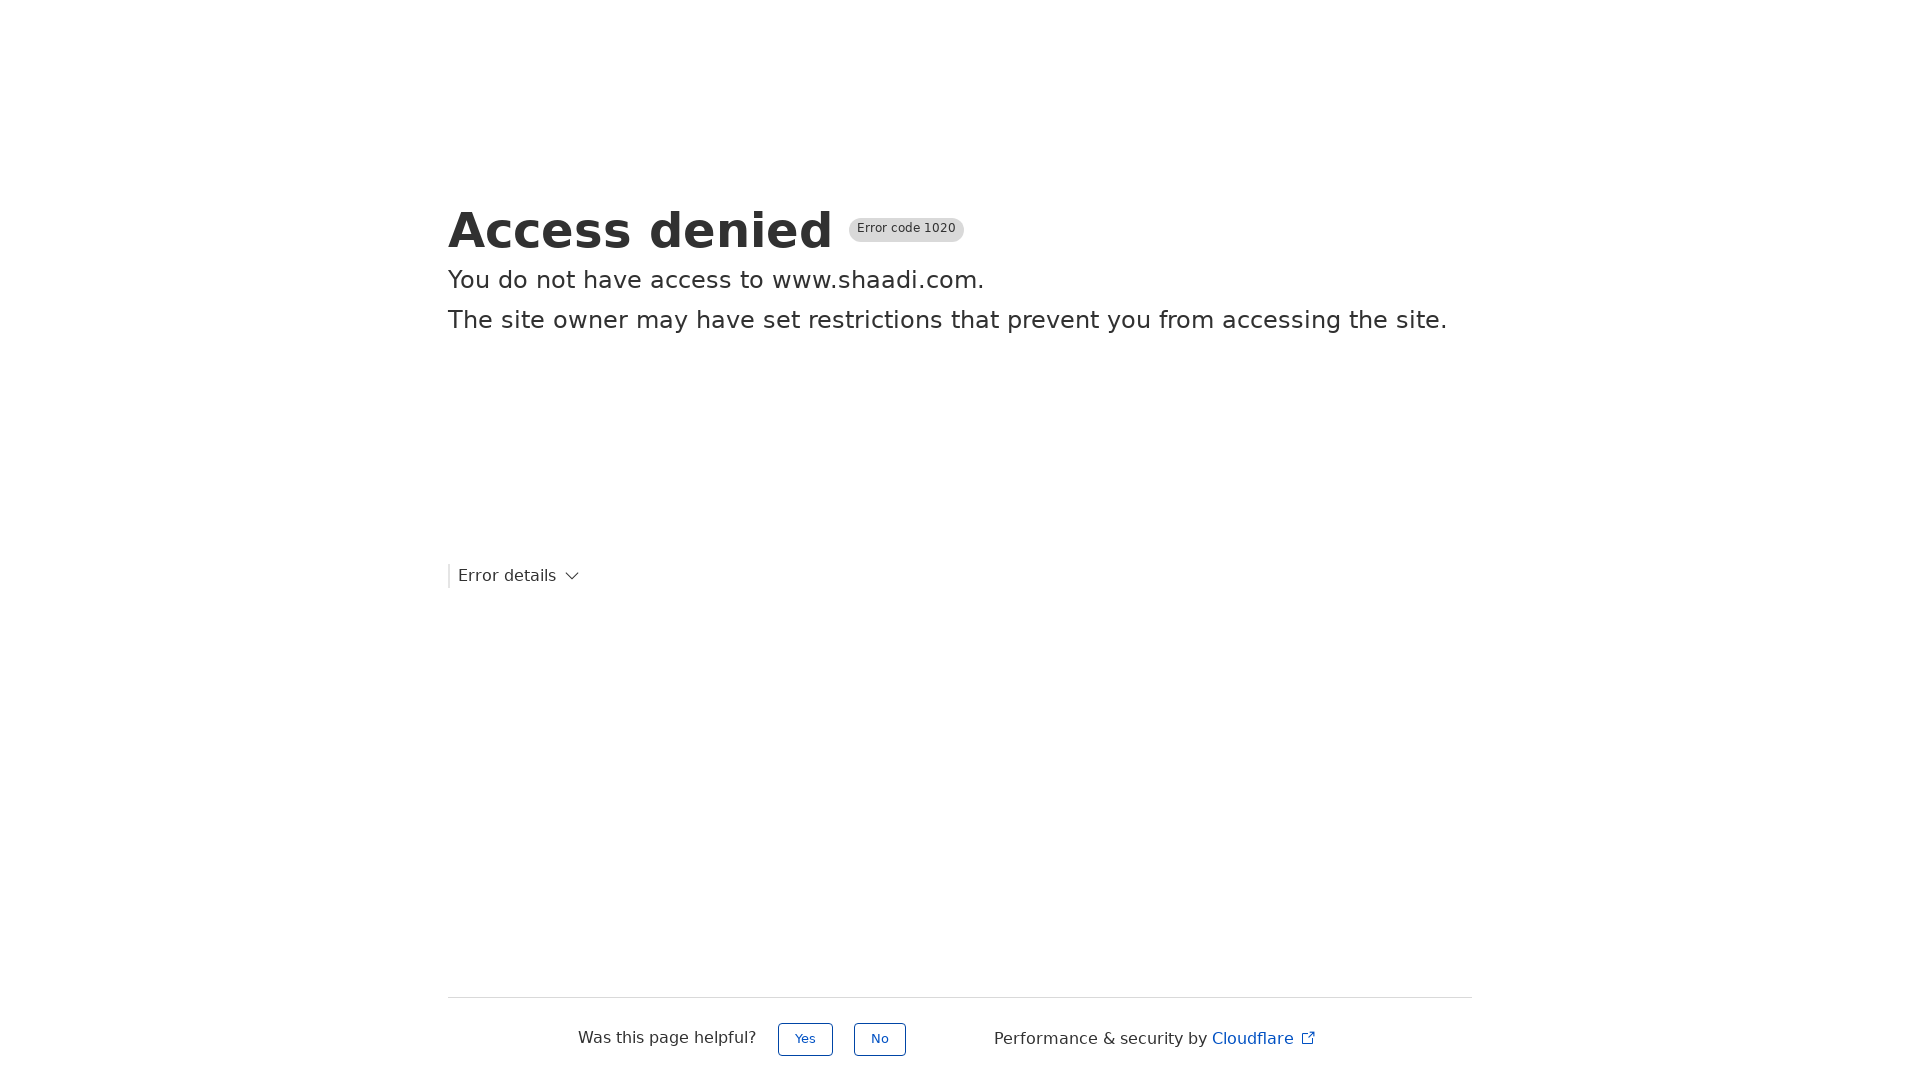